Tests JavaScript confirmation alert handling by clicking a button to trigger the alert, accepting it, and verifying the result message displayed on the page.

Starting URL: http://the-internet.herokuapp.com/javascript_alerts

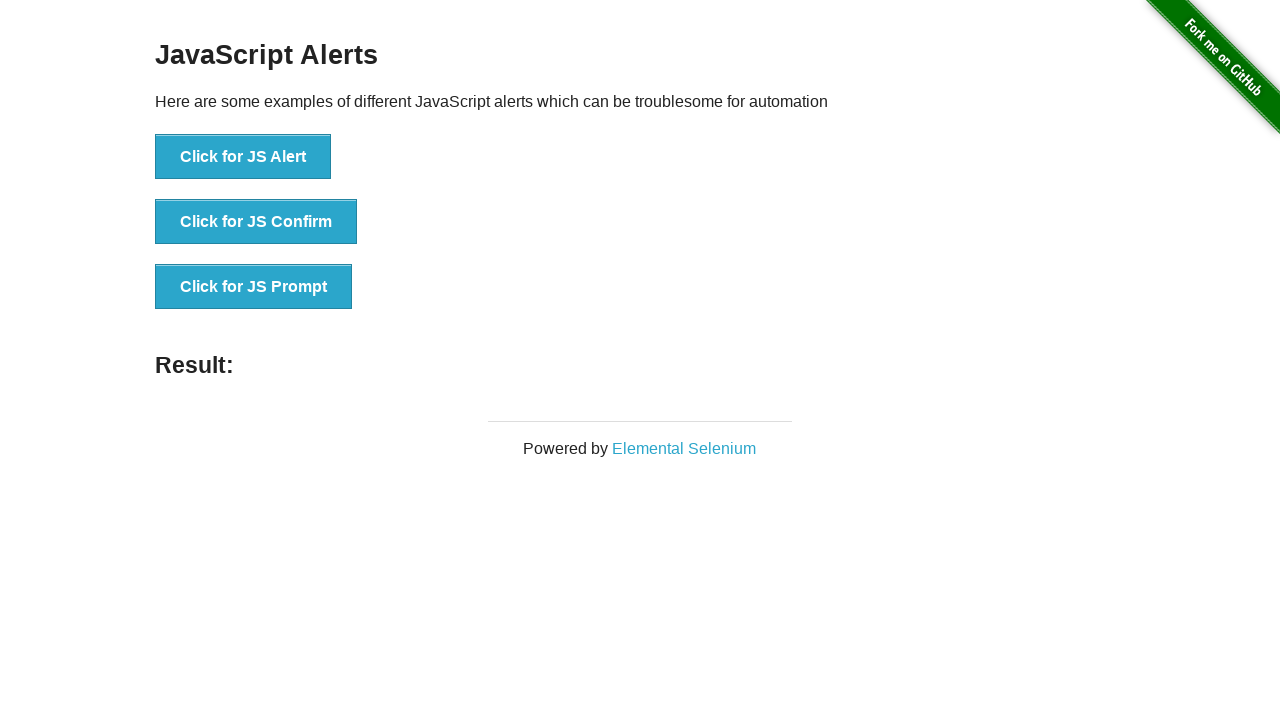

Clicked the second button to trigger JavaScript confirmation alert at (256, 222) on button >> nth=1
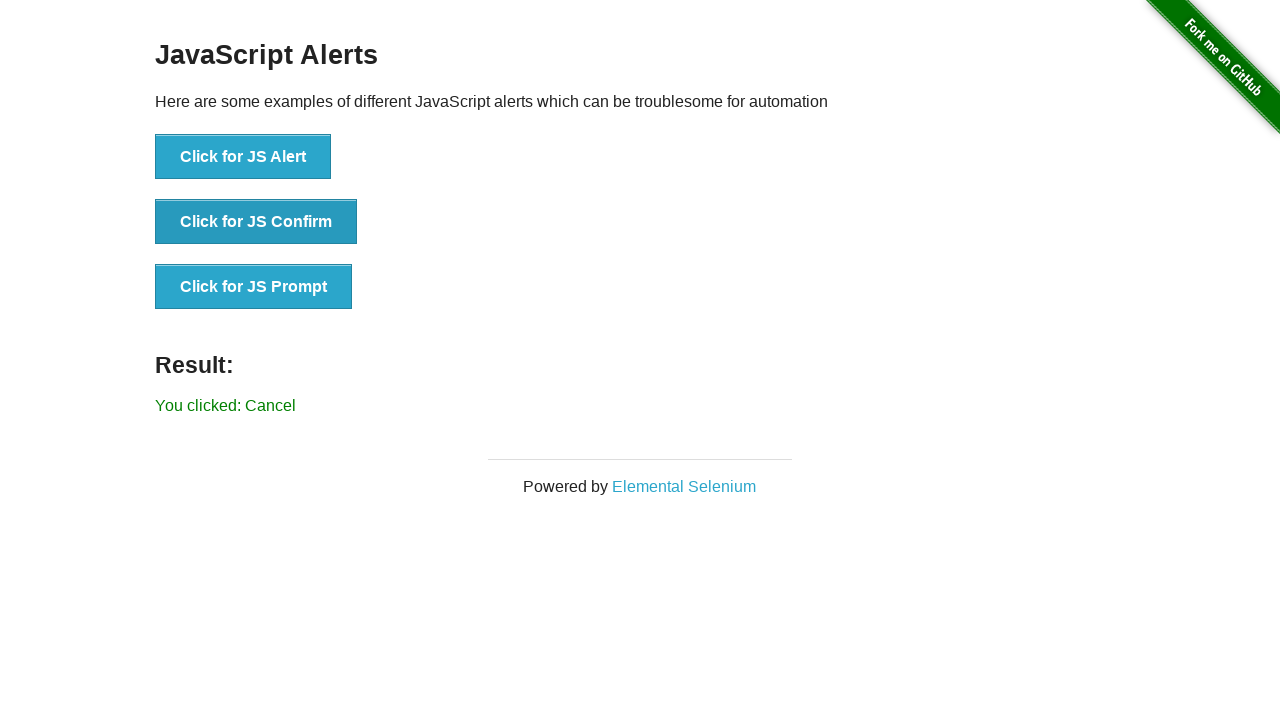

Set up dialog handler to accept confirmation alerts
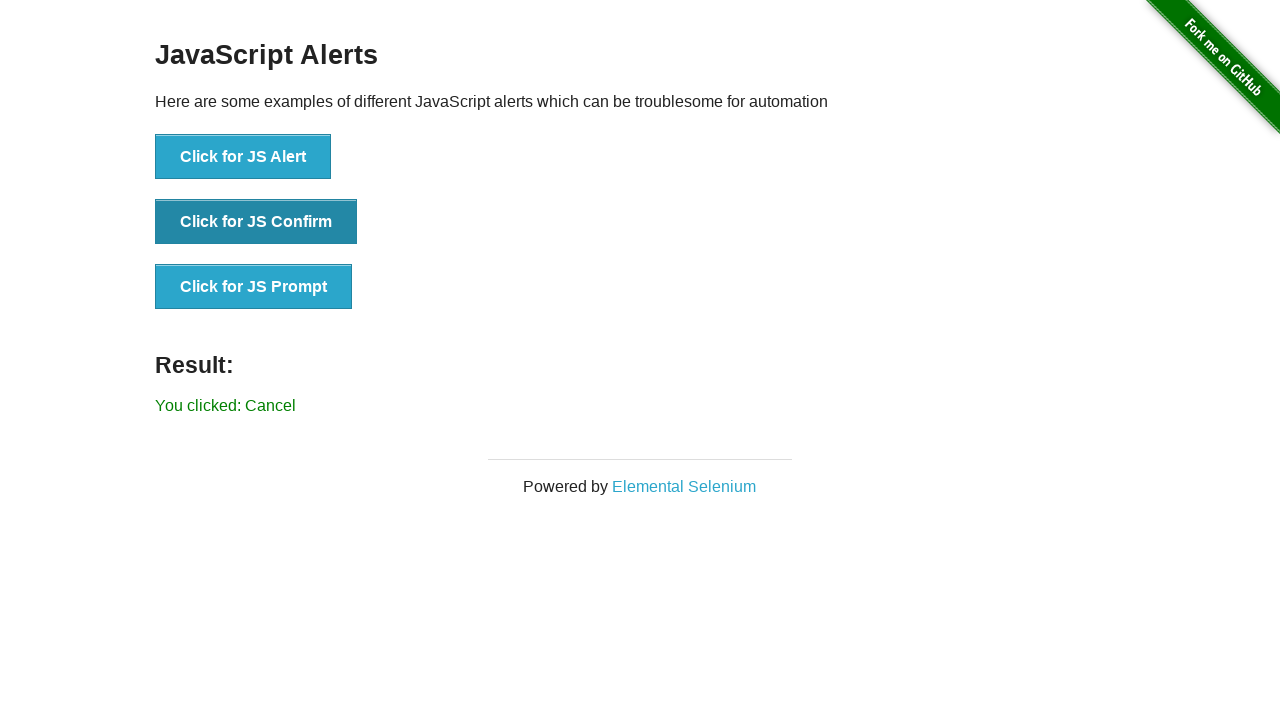

Re-clicked the second button to trigger confirmation alert with handler active at (256, 222) on button >> nth=1
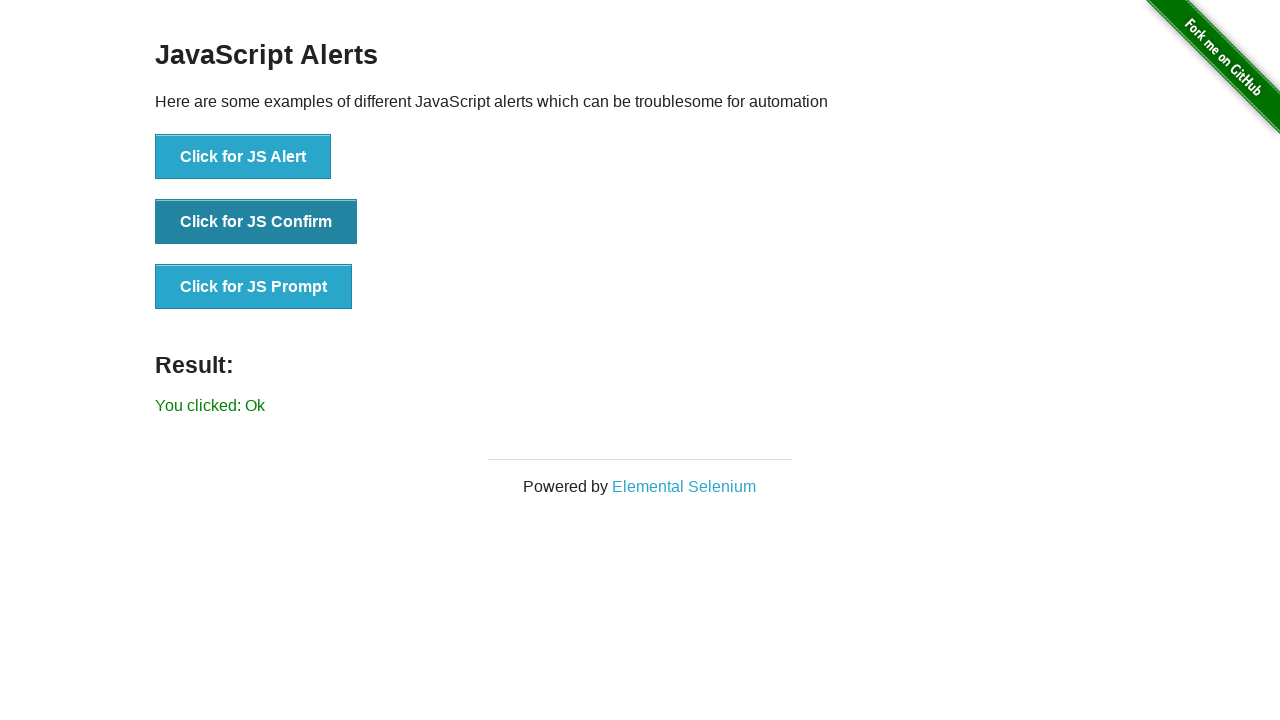

Result element loaded on page
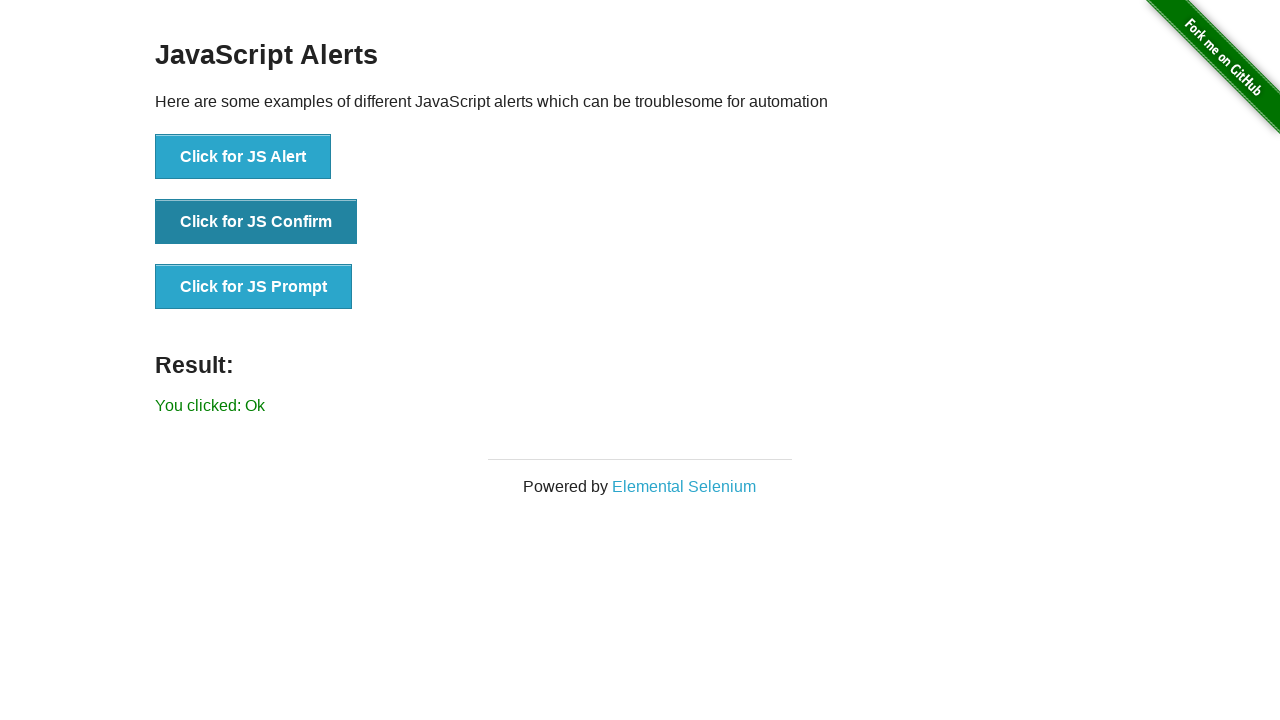

Verified result message is 'You clicked: Ok'
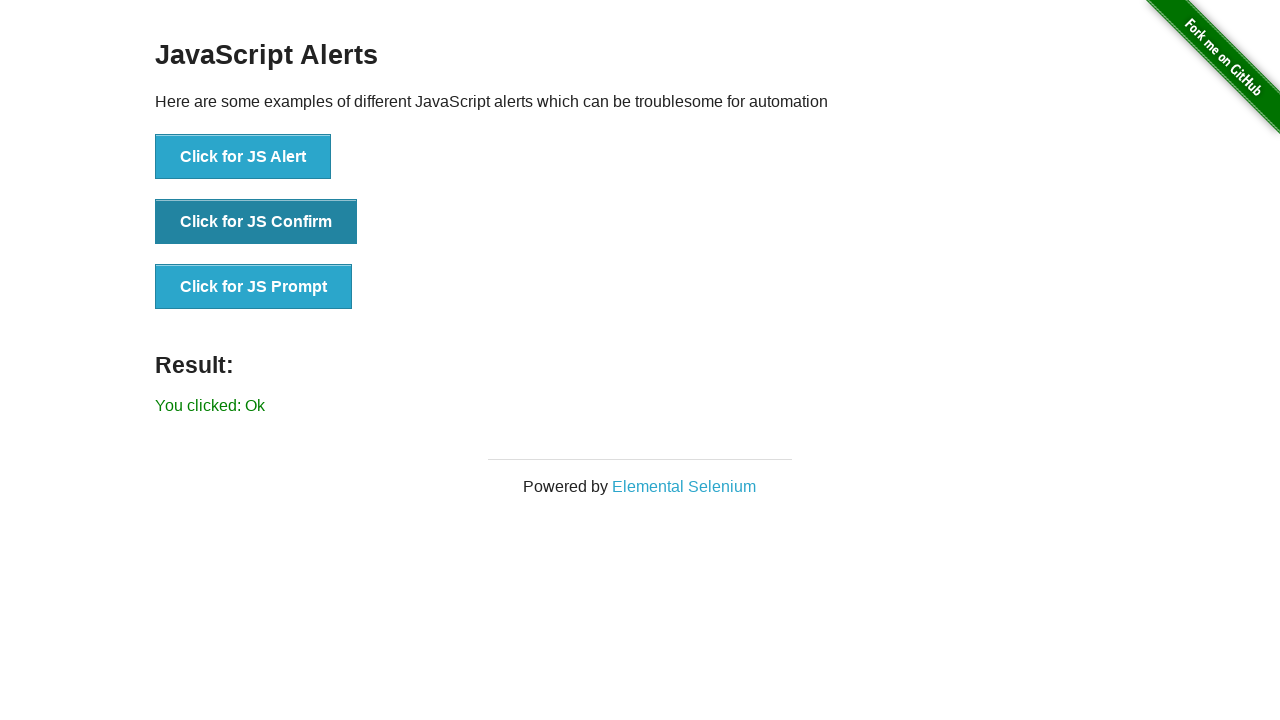

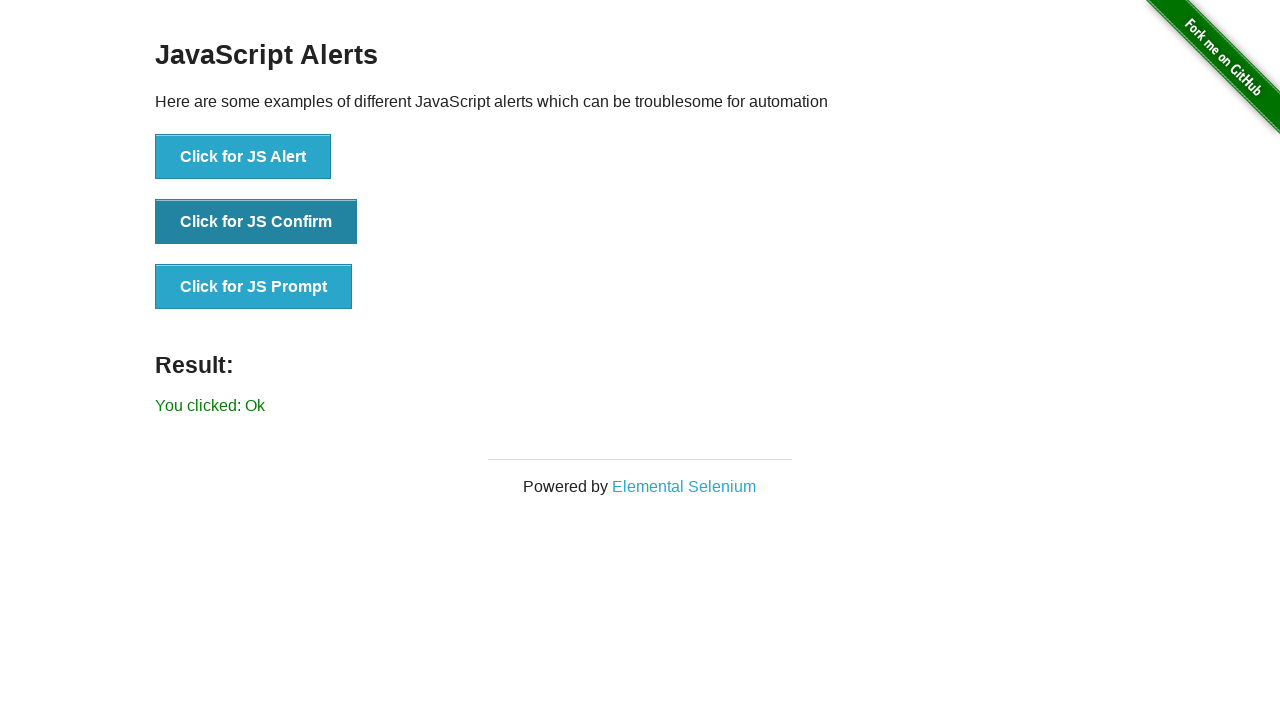